Tests e-commerce functionality by searching for products, adding specific items to cart, and proceeding through checkout flow

Starting URL: https://rahulshettyacademy.com/seleniumPractise/#/

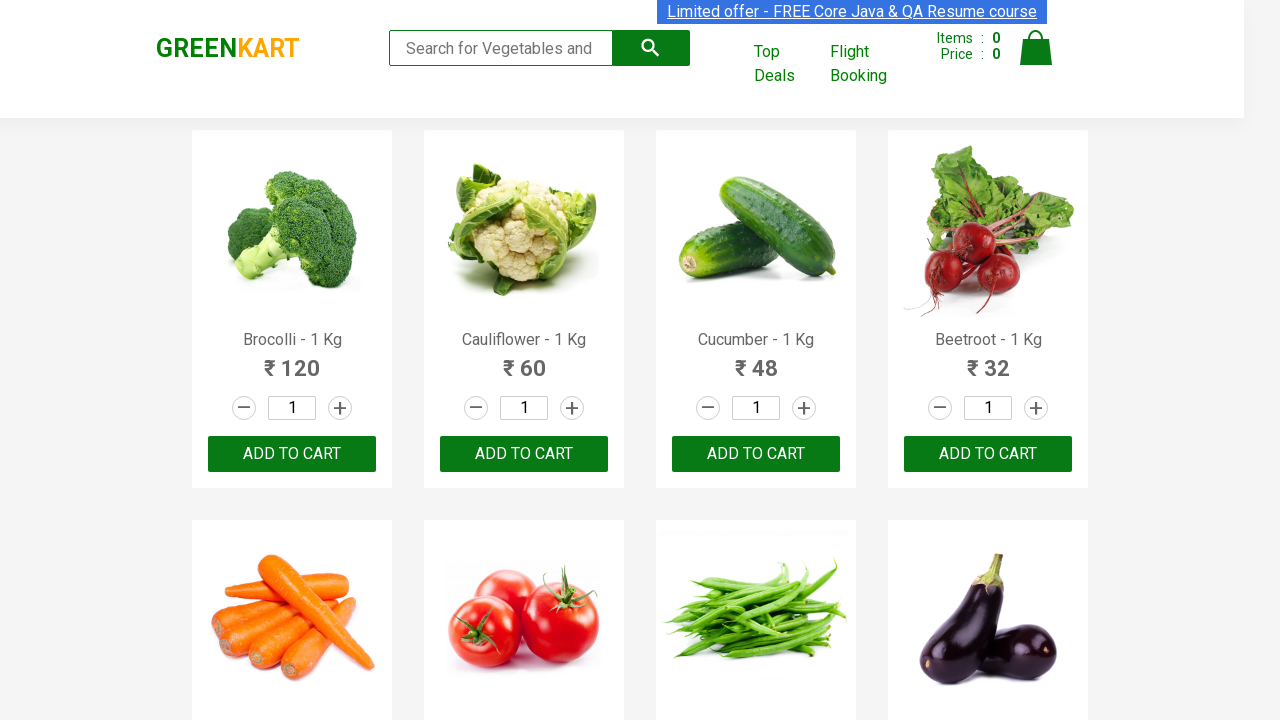

Filled search field with 'ca' to search for products on .search-keyword
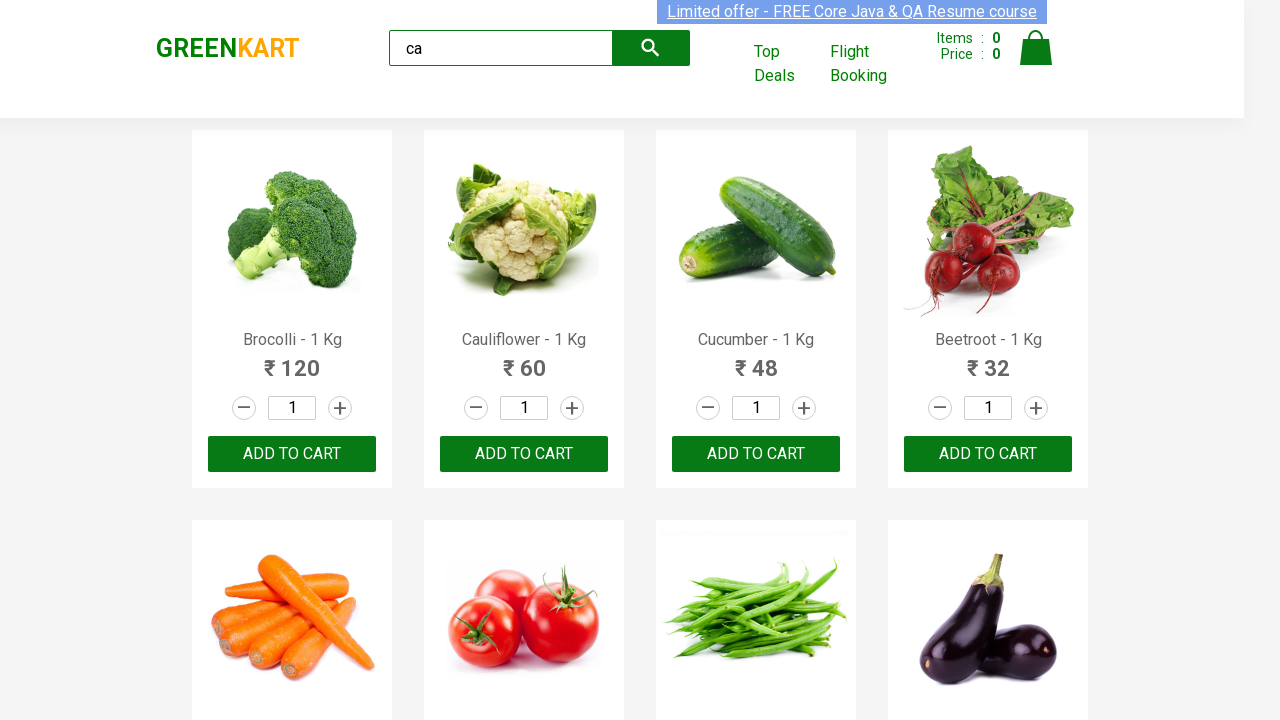

Waited for products to load after search
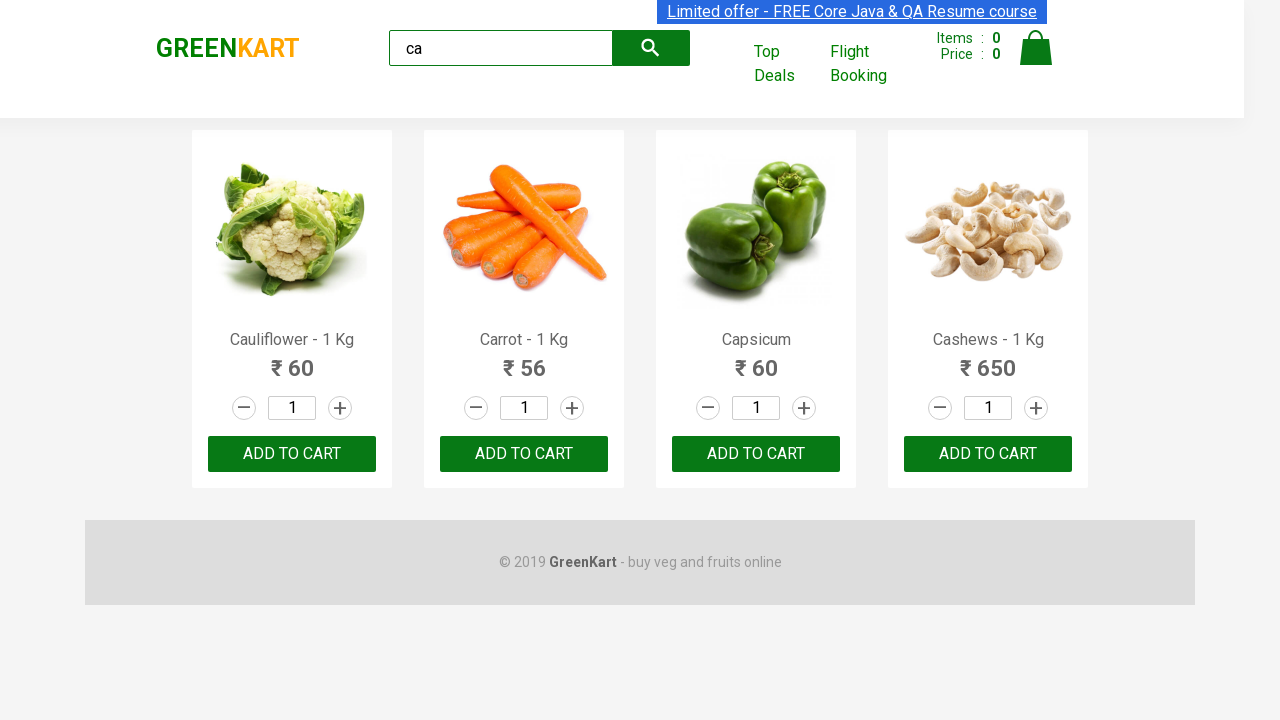

Clicked 'ADD TO CART' button for the third product at (756, 454) on .products .product >> nth=2 >> button:has-text("ADD TO CART")
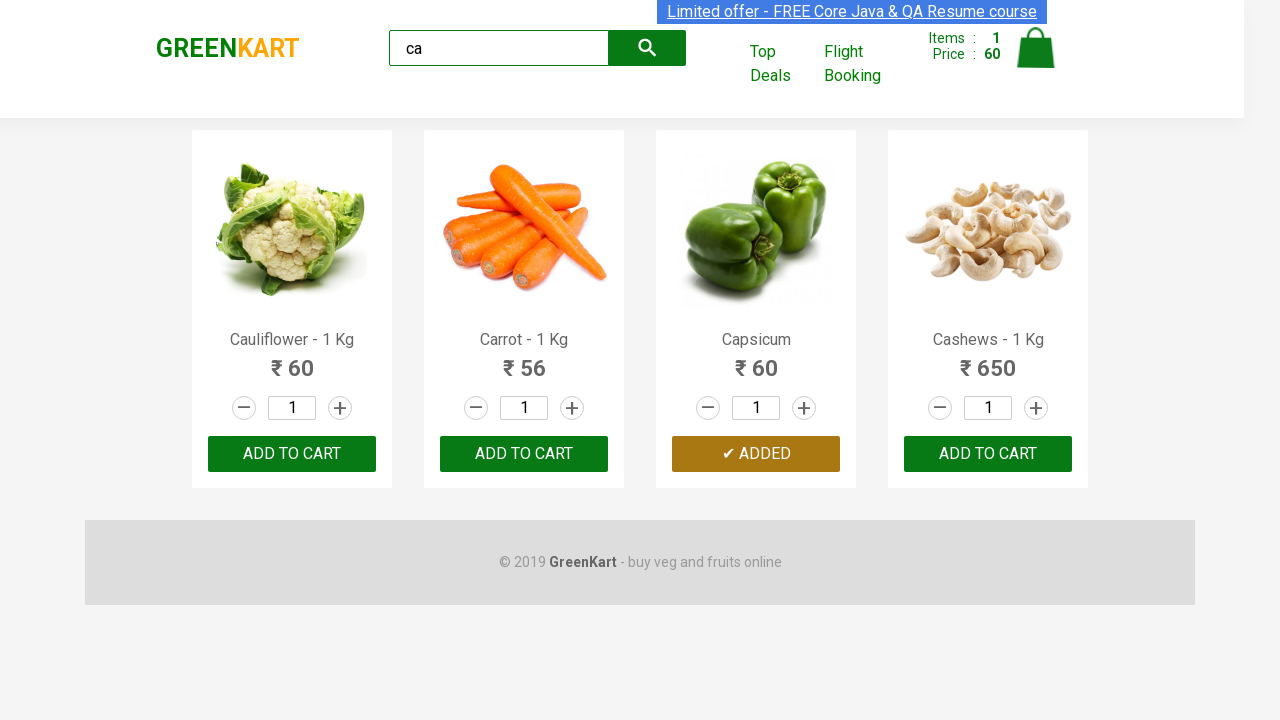

Retrieved product name: Cauliflower - 1 Kg
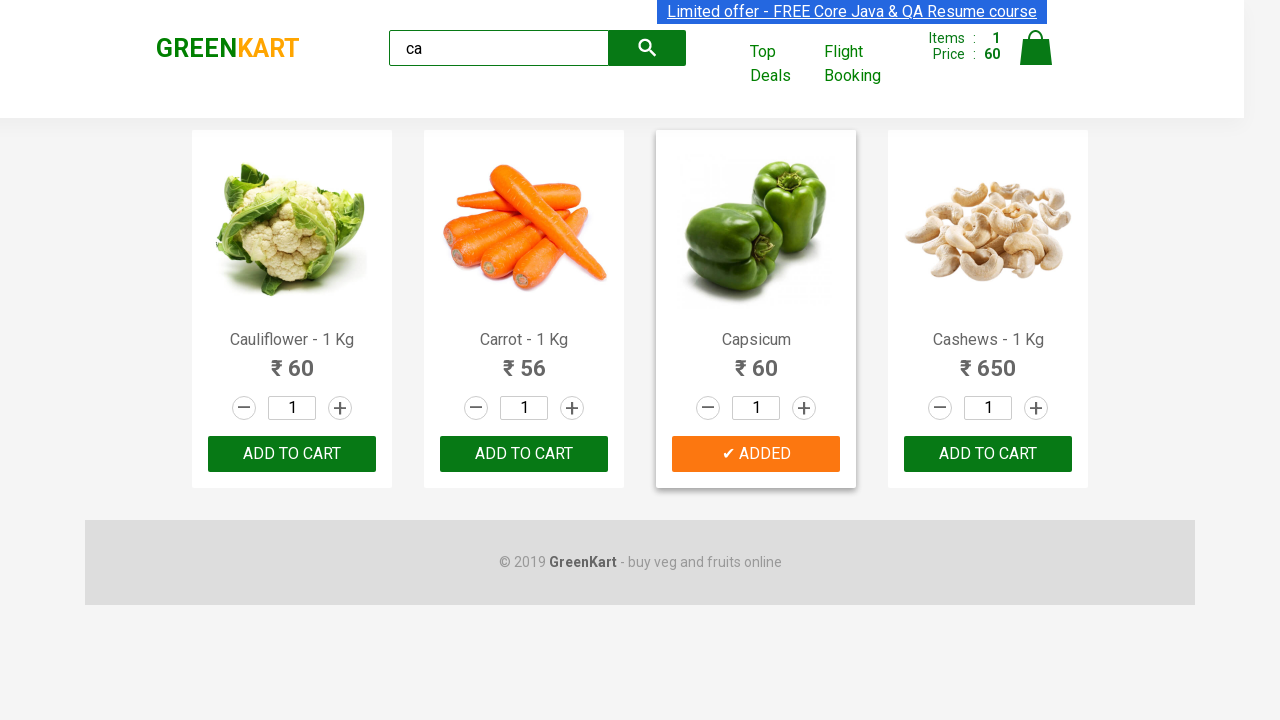

Retrieved product name: Carrot - 1 Kg
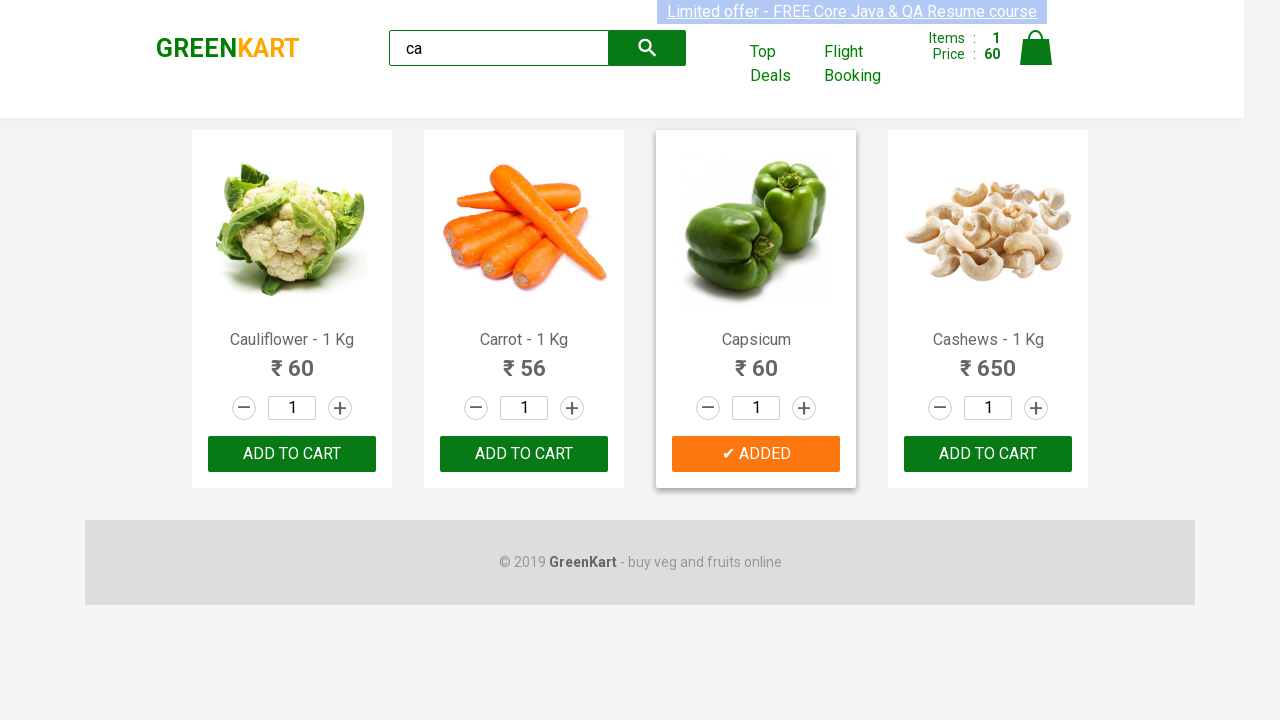

Retrieved product name: Capsicum
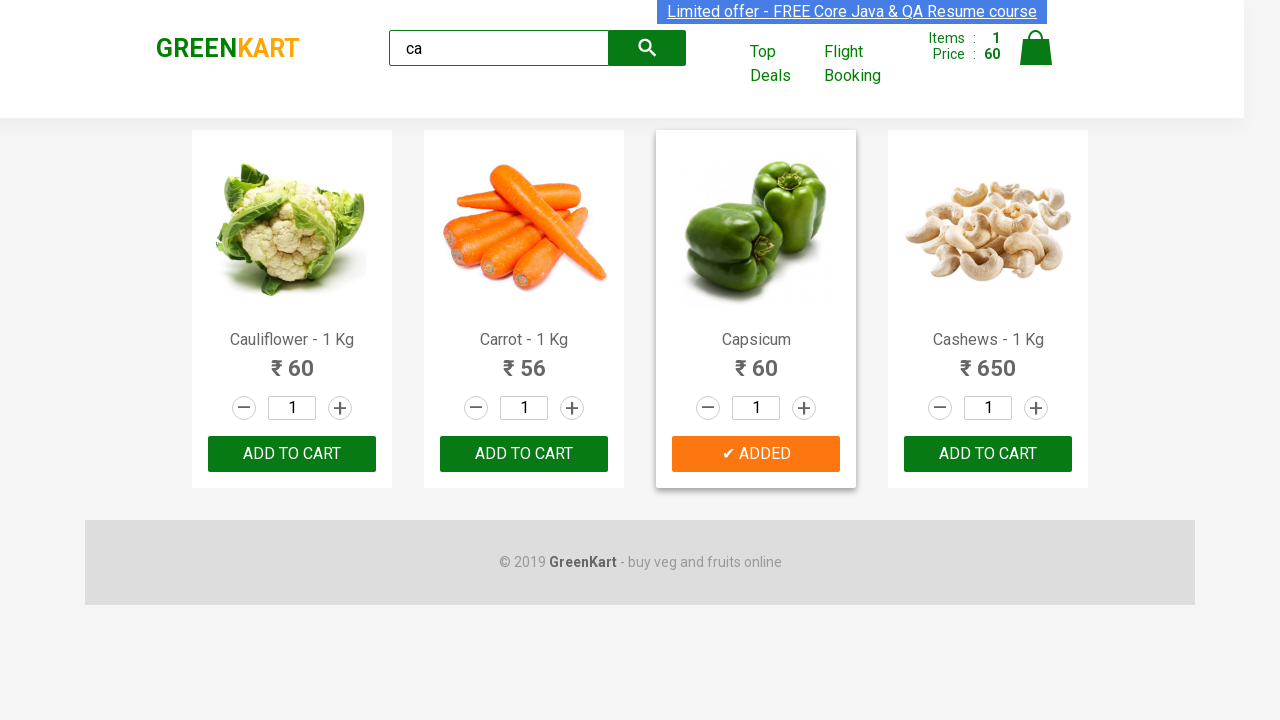

Retrieved product name: Cashews - 1 Kg
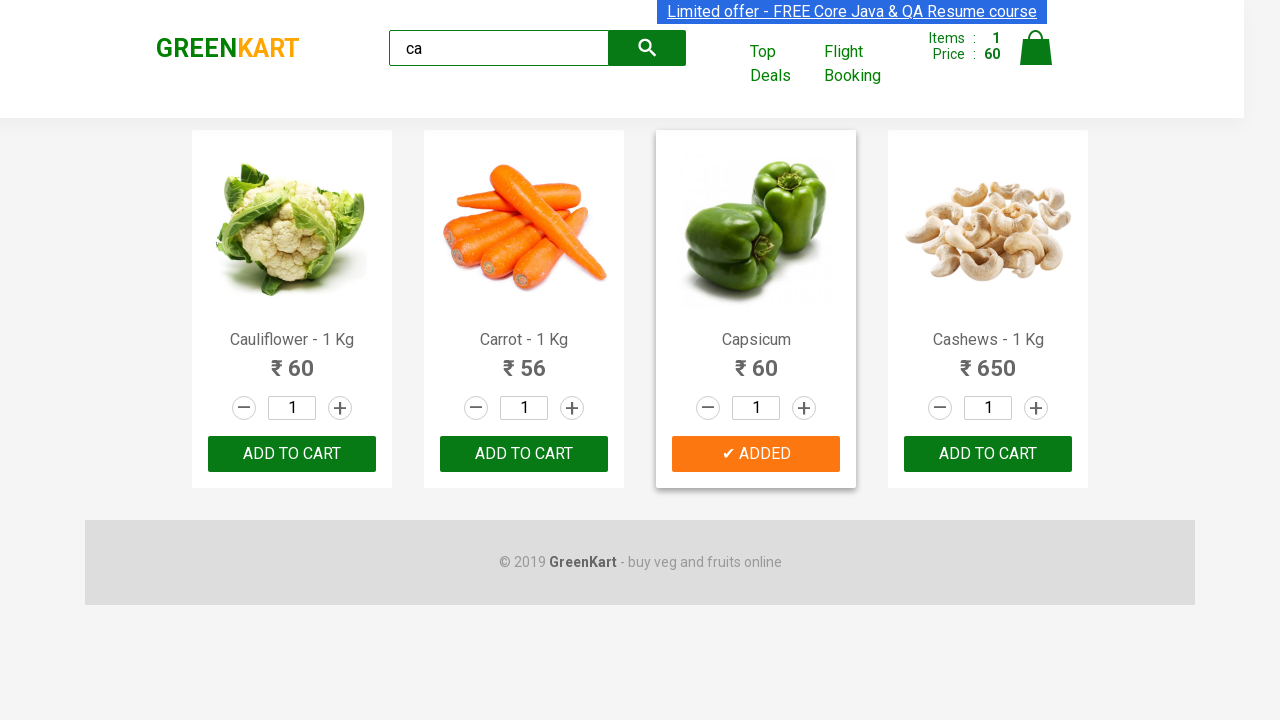

Clicked 'ADD TO CART' button for Cashews product at (988, 454) on .products .product >> nth=3 >> button
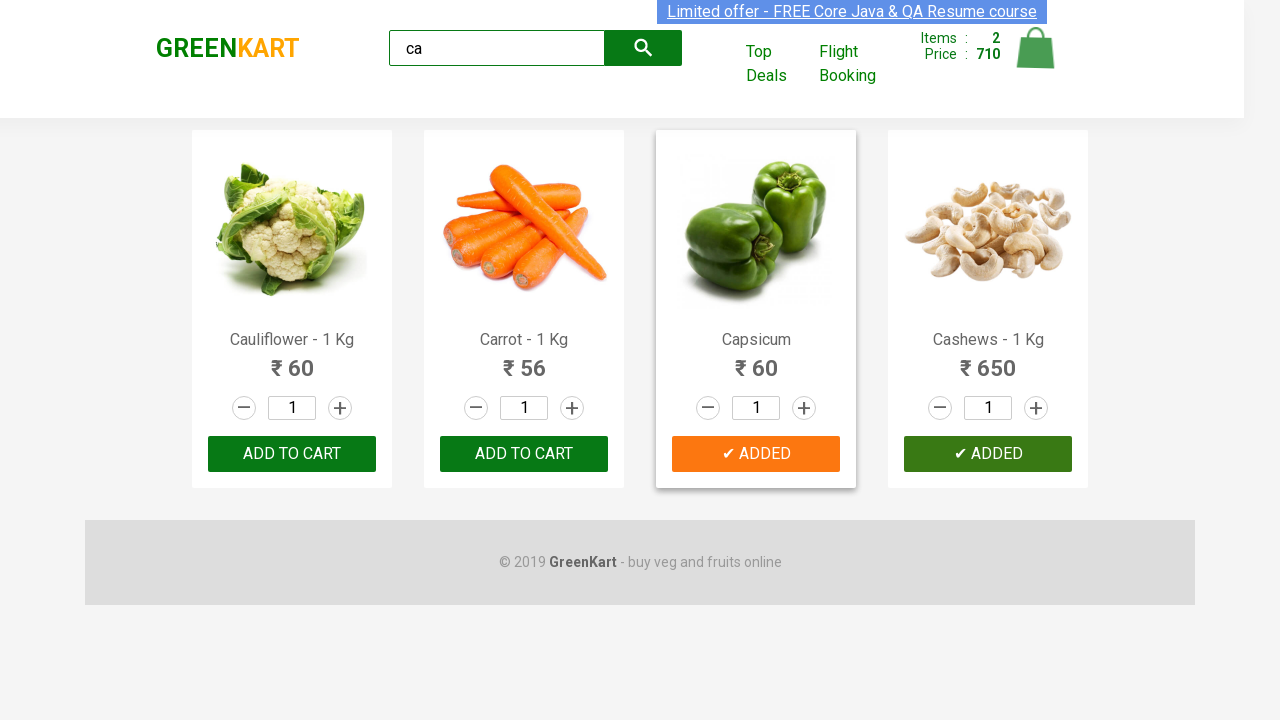

Clicked on cart icon to view cart at (1036, 48) on a.cart-icon > img
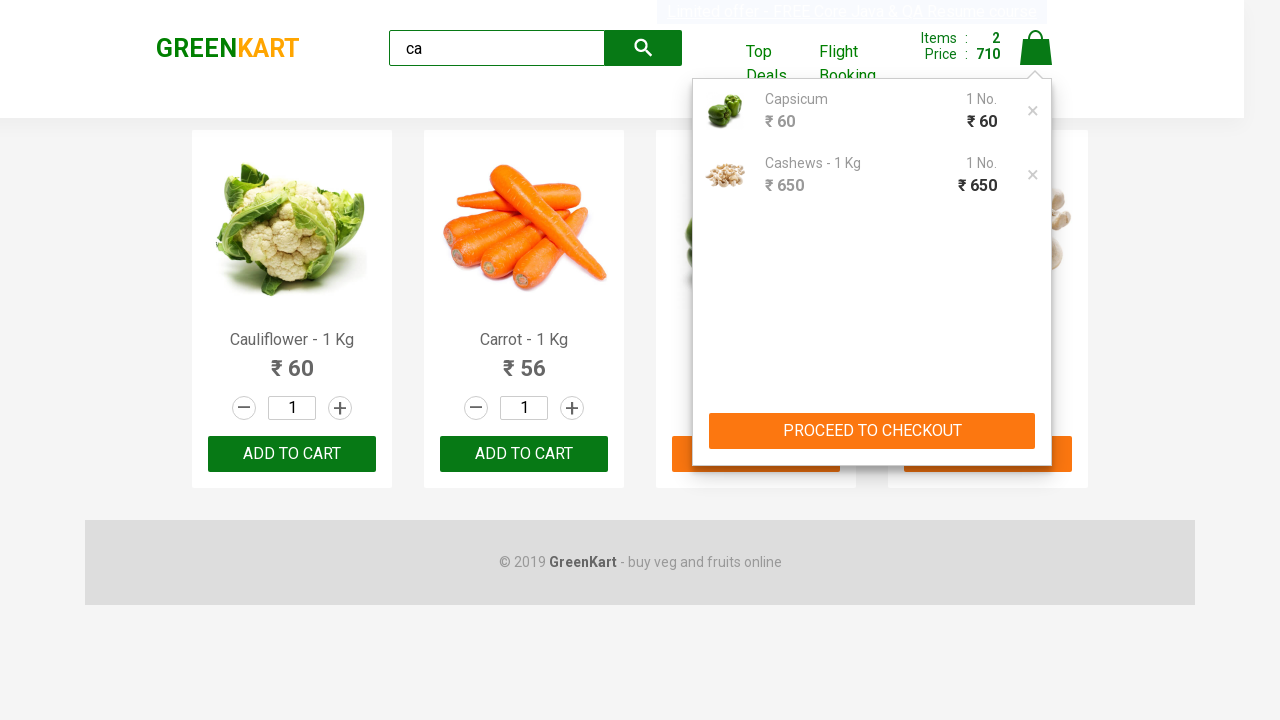

Clicked 'PROCEED TO CHECKOUT' button to advance to checkout flow at (872, 431) on div.action-block > button:has-text("PROCEED TO CHECKOUT")
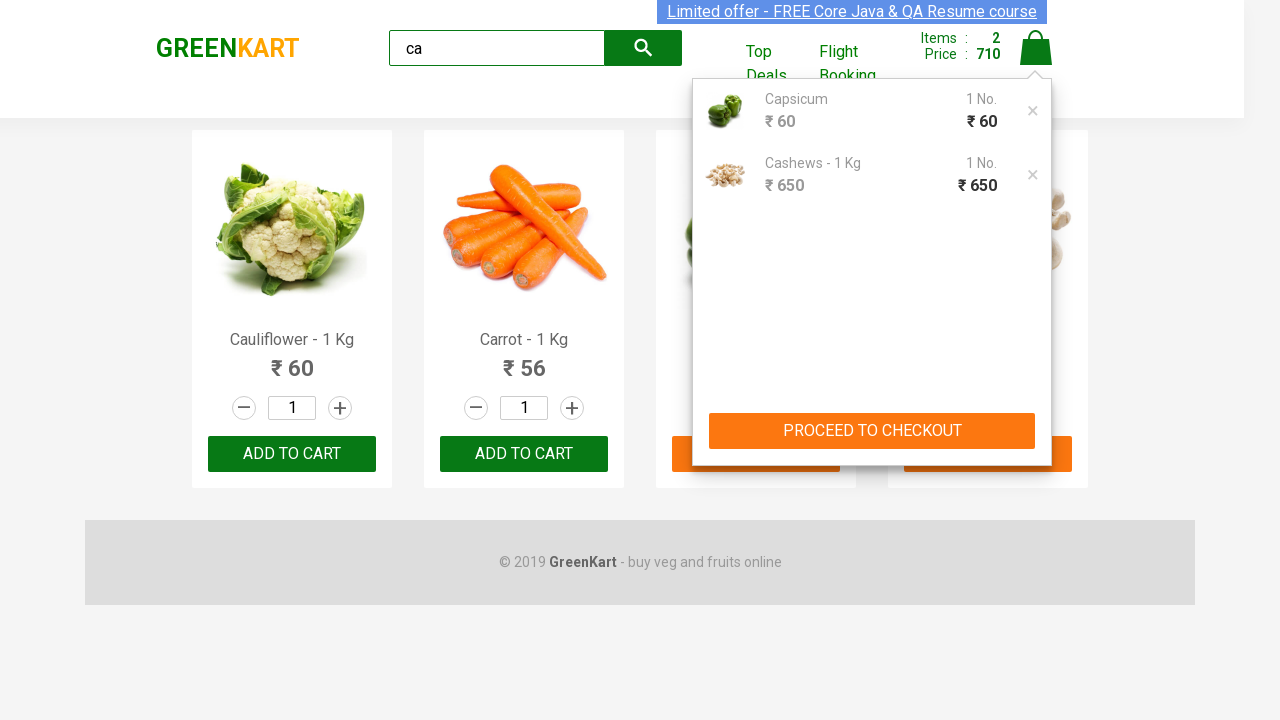

Clicked 'Place Order' button to complete purchase at (1036, 491) on button:has-text("Place Order")
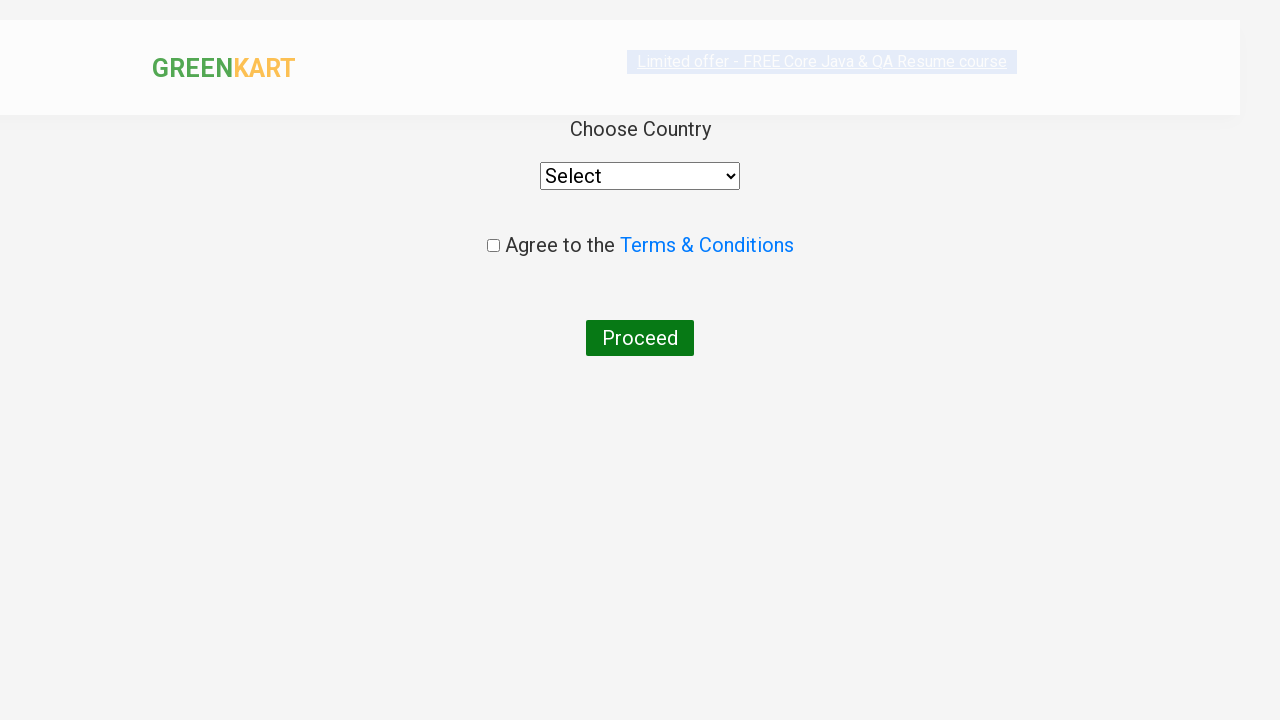

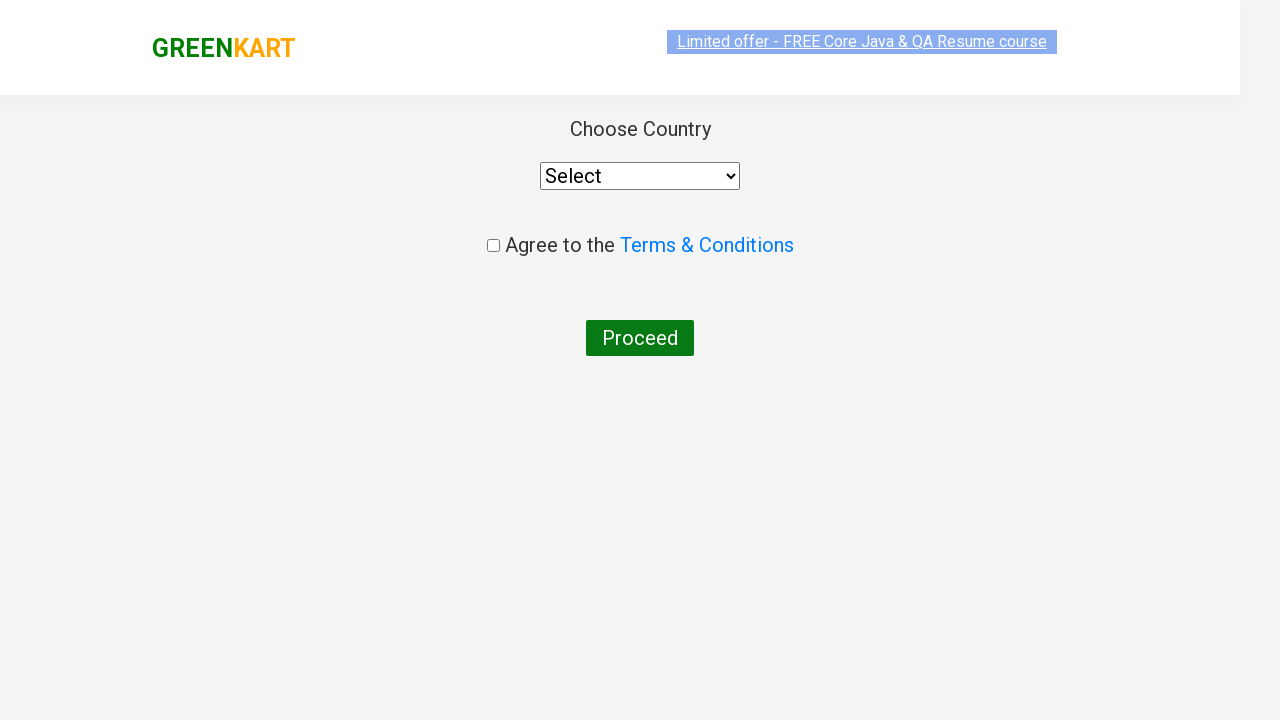